Tests window handling by navigating to the windows practice page, verifying the title, and clicking a link that opens a new window

Starting URL: https://practice.cydeo.com/windows

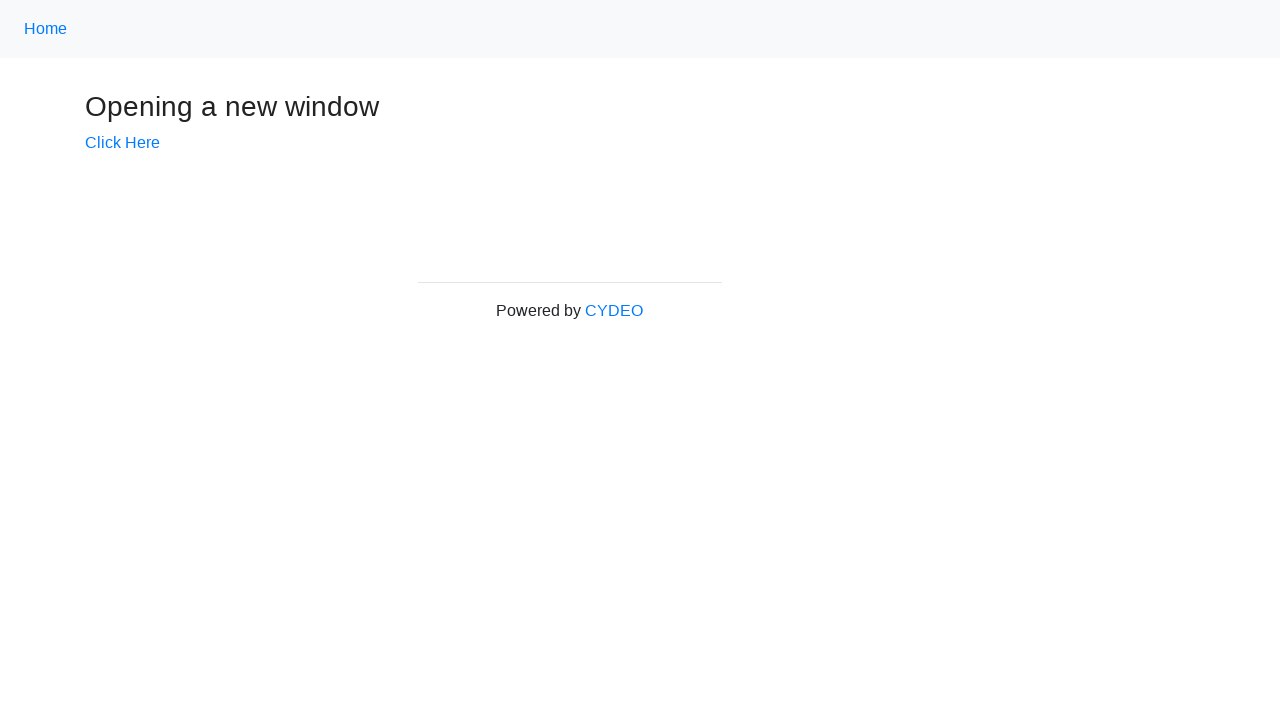

Verified page title is 'Windows'
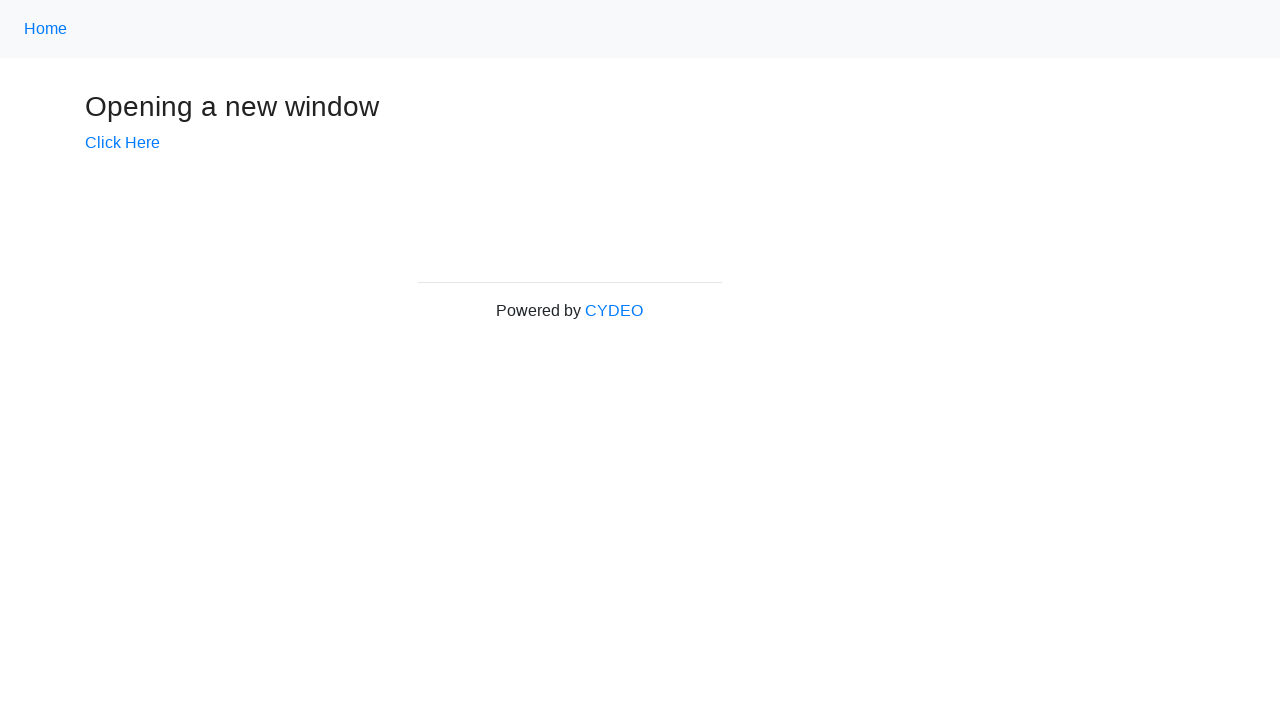

Clicked 'Click Here' link at (122, 143) on text=Click Here
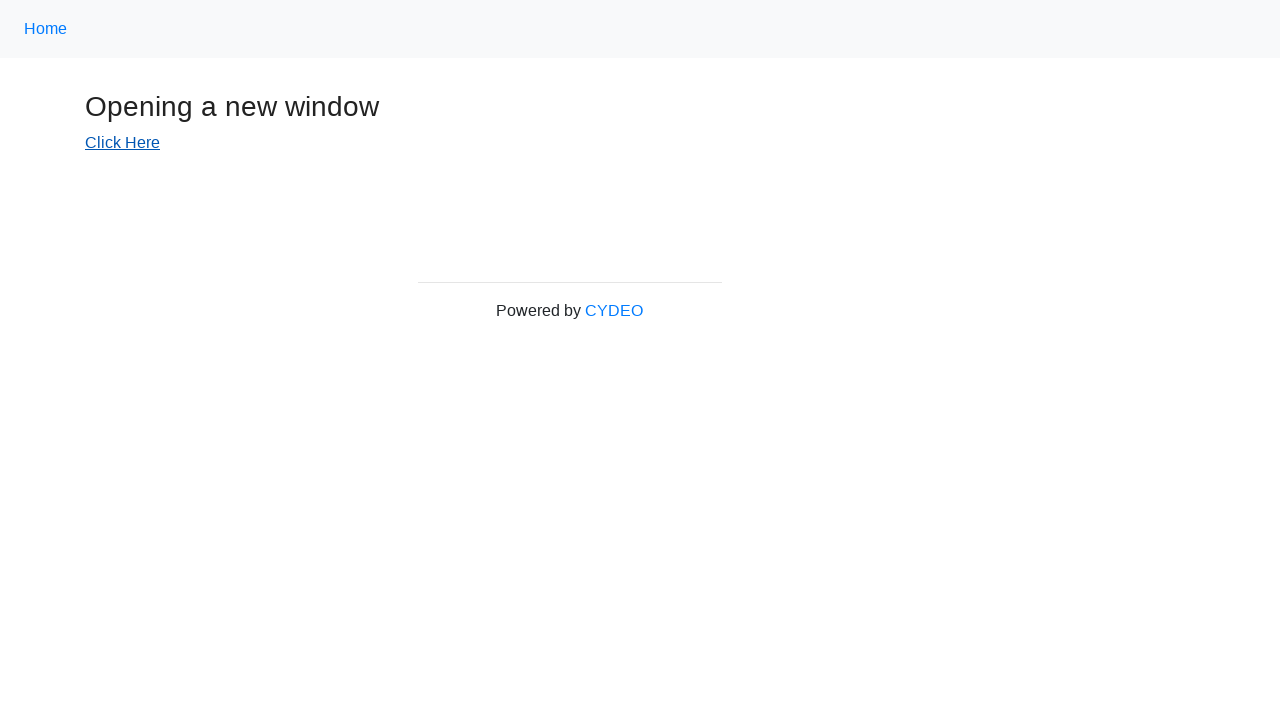

New window opened after clicking 'Click Here' link at (122, 143) on text=Click Here
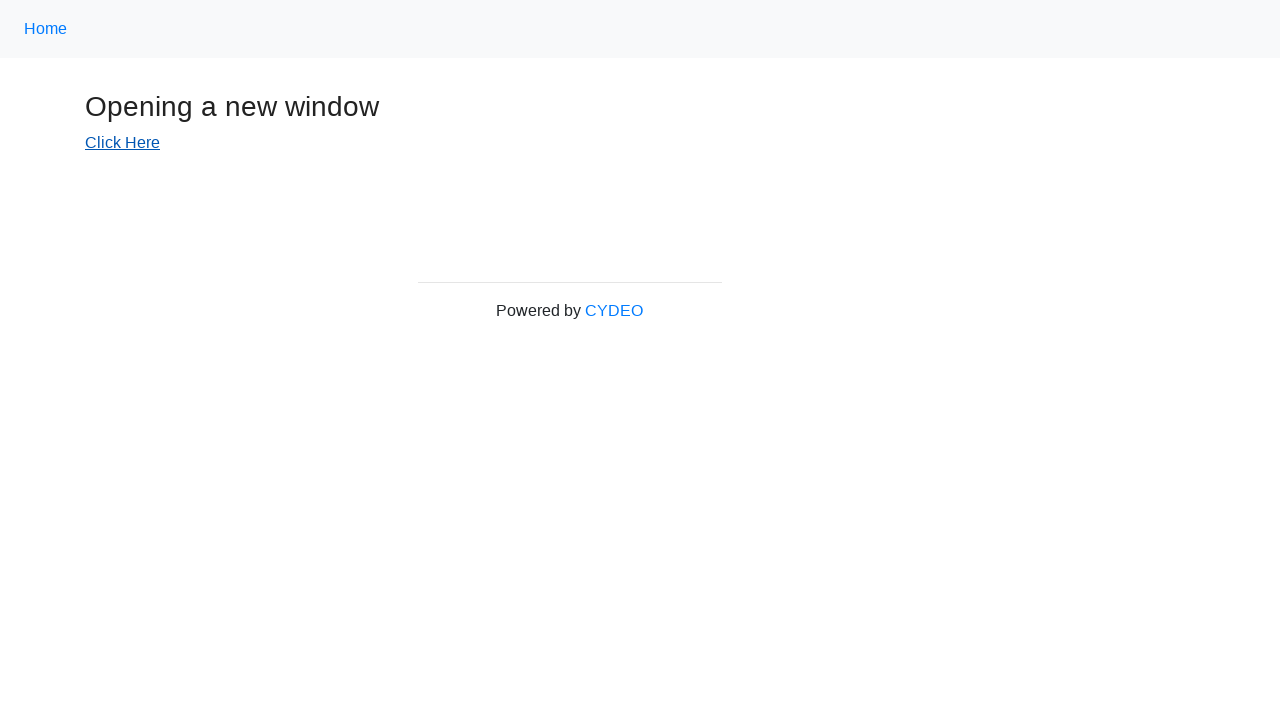

New page loaded completely
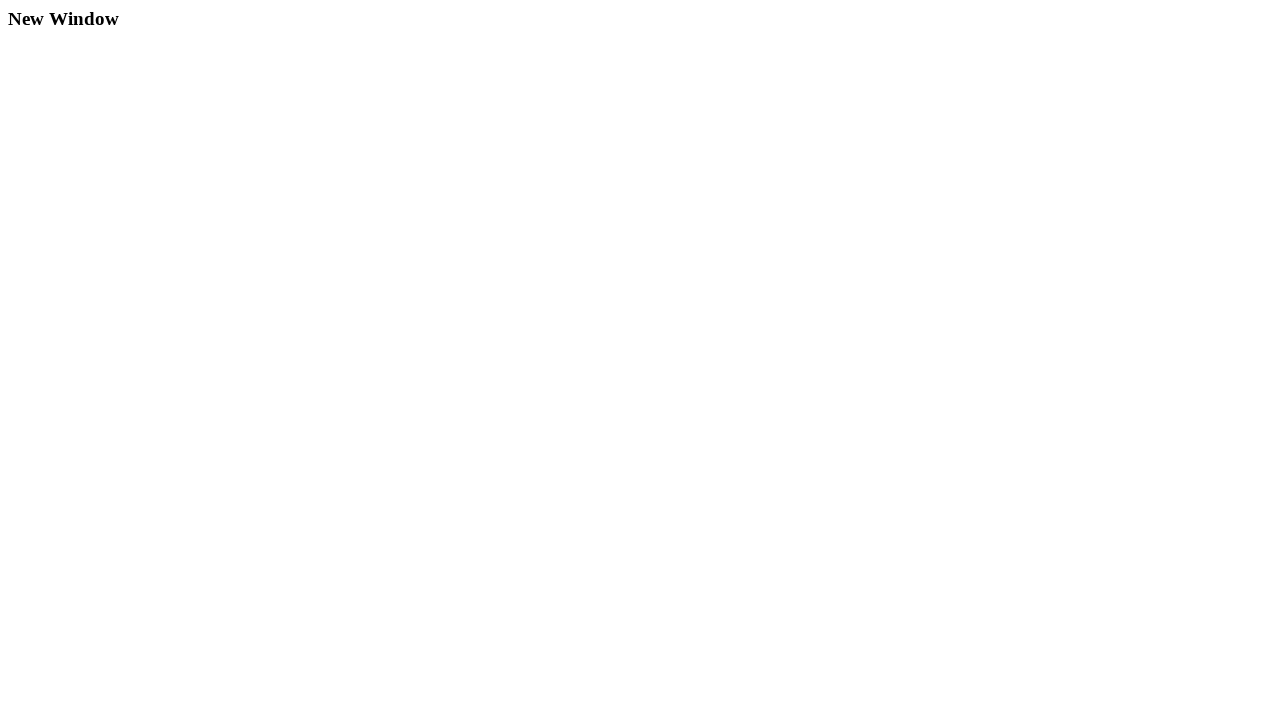

Verified new window title is 'New Window'
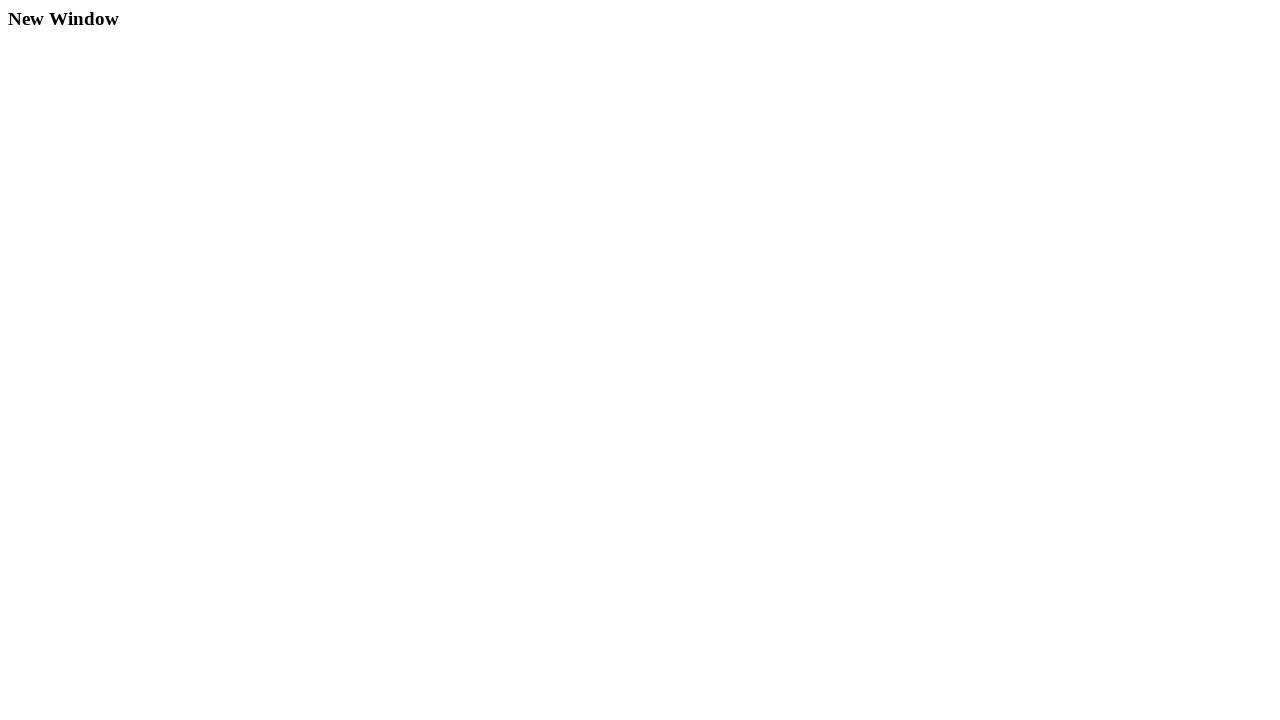

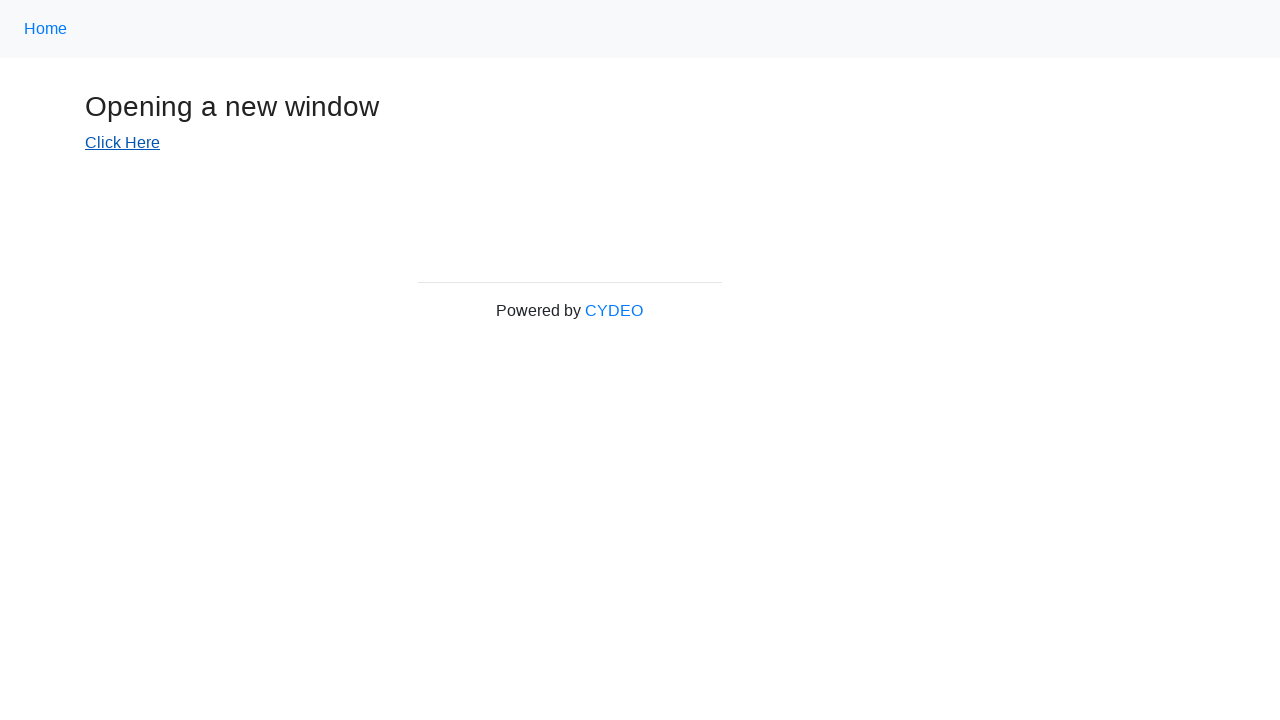